Tests search functionality on Hacker News clone by searching for "cypress" and verifying search results are displayed

Starting URL: https://hackernews-seven.vercel.app

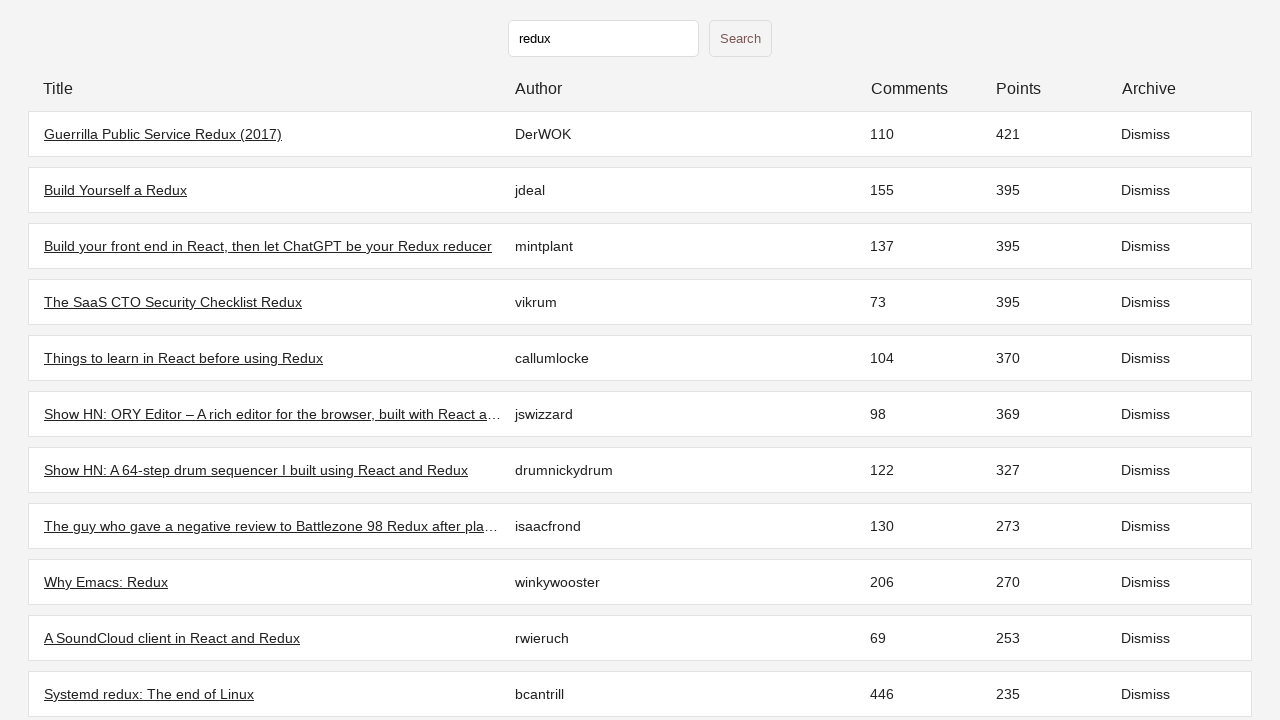

Initial stories loaded on Hacker News clone
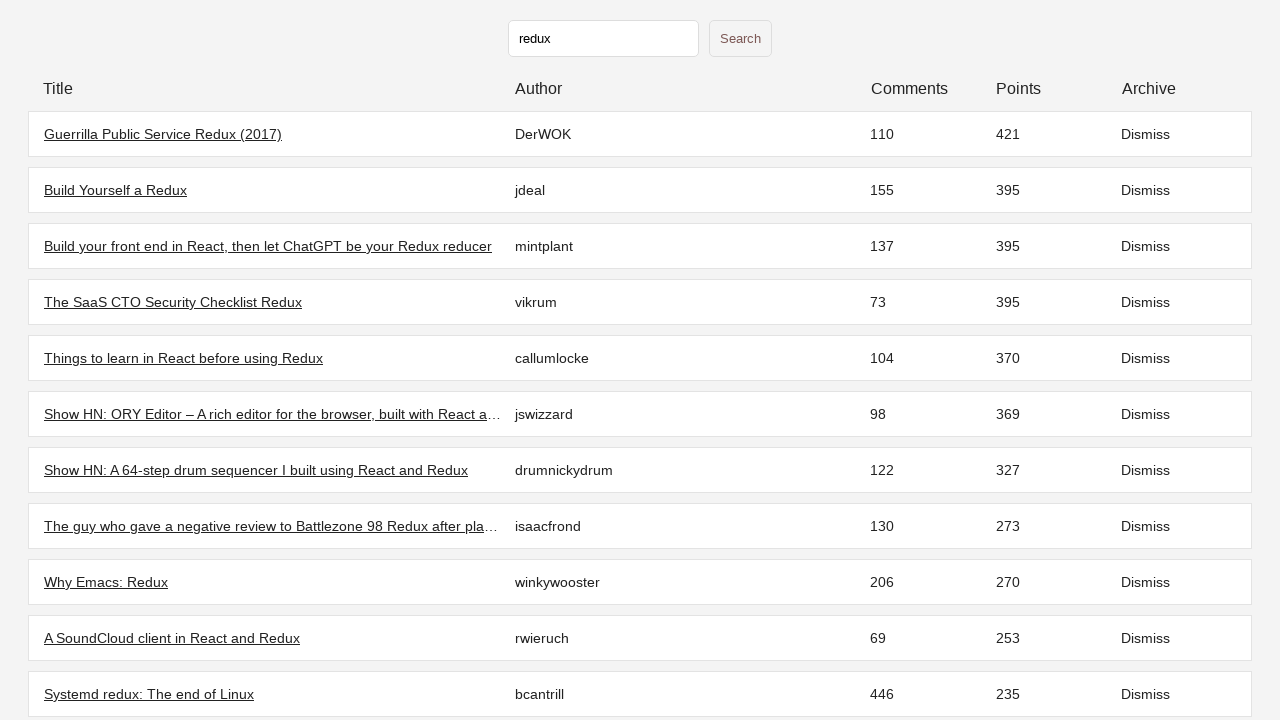

Filled search field with 'cypress' on input[type="text"]
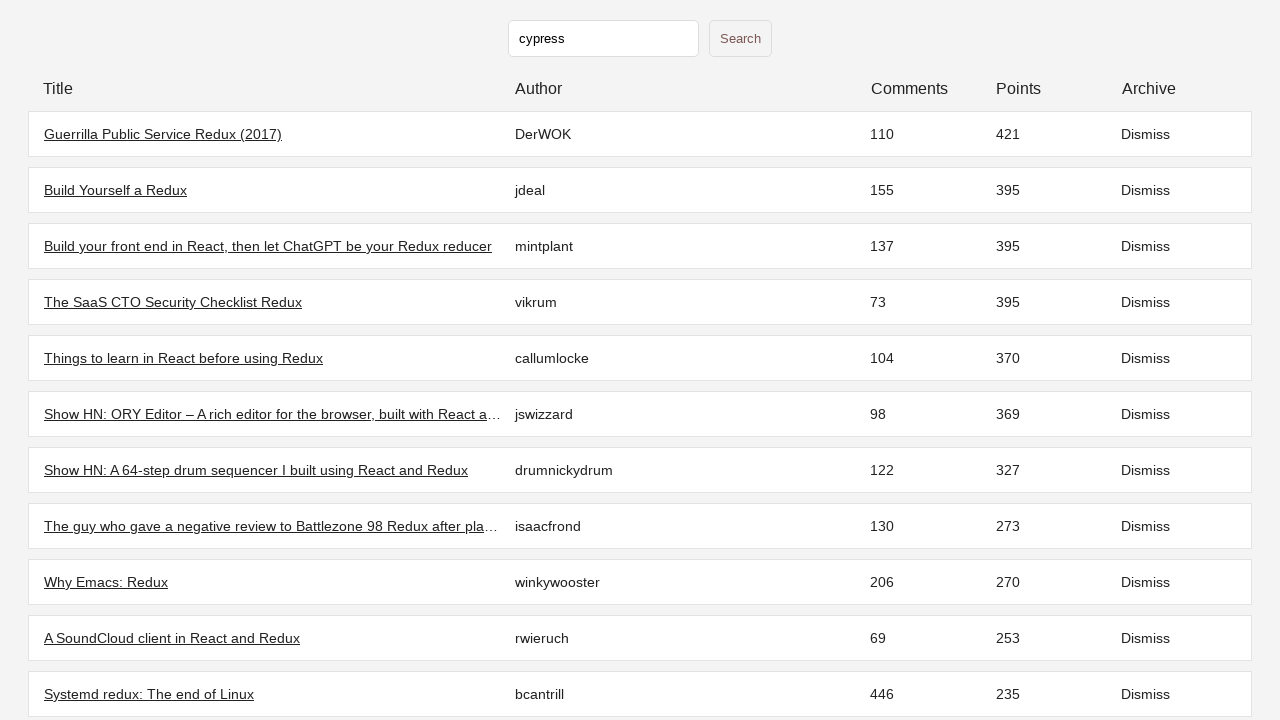

Pressed Enter to submit search query
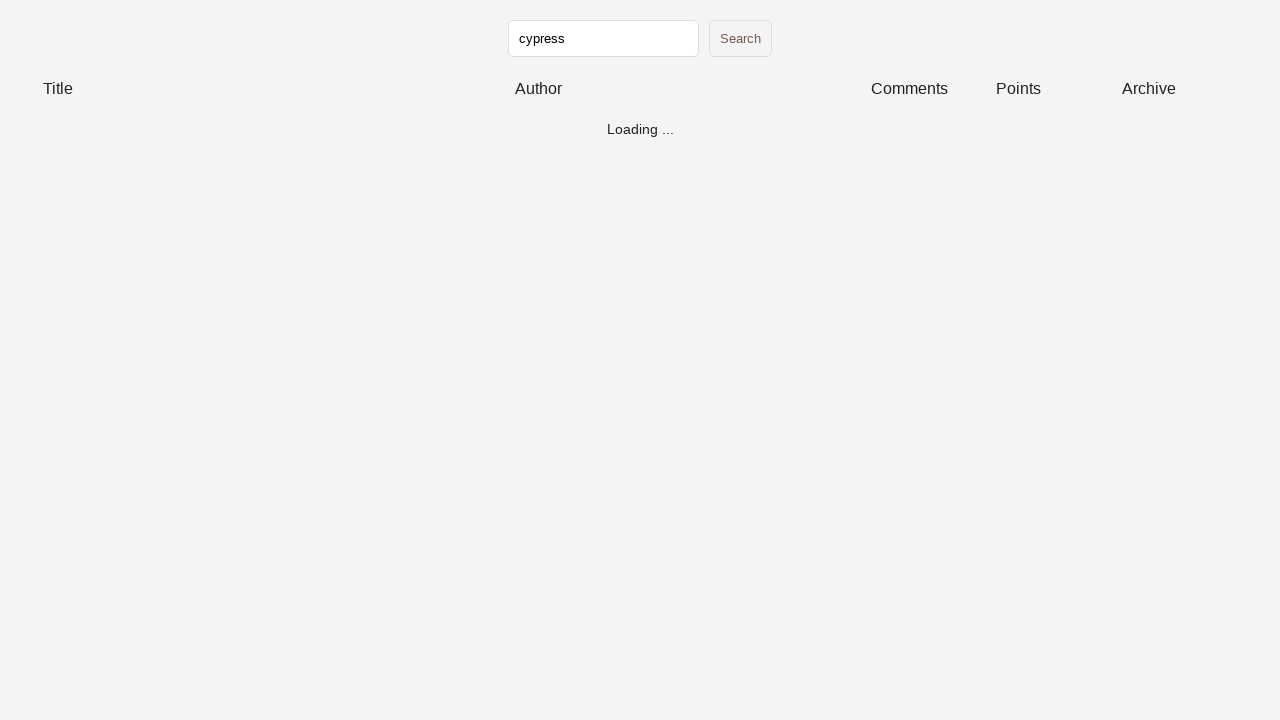

Search results loaded after searching for 'cypress'
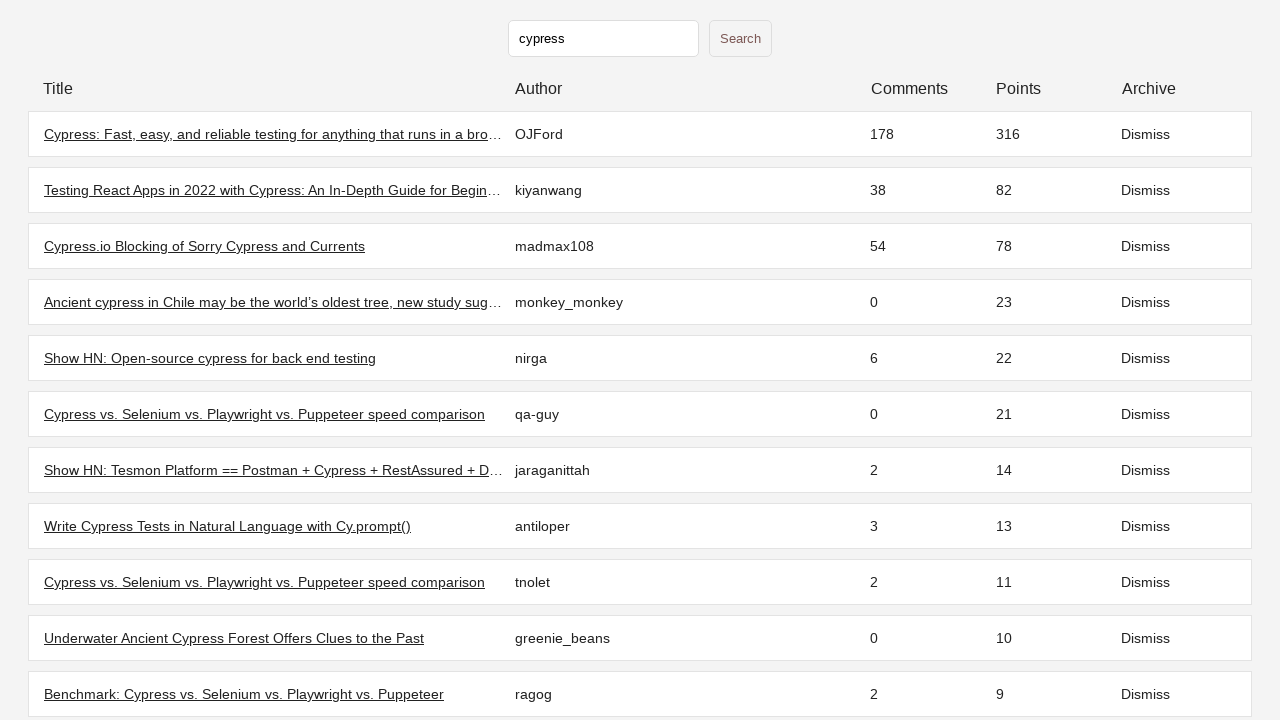

Verified that at least one search result is displayed
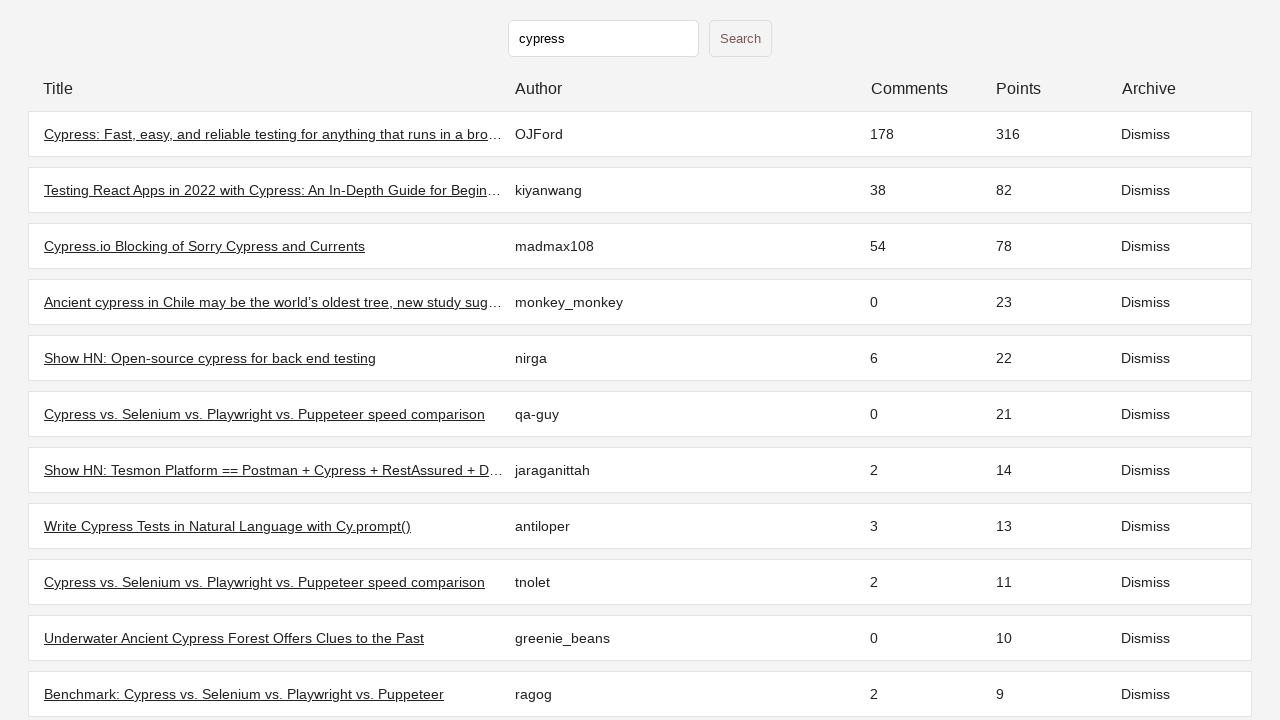

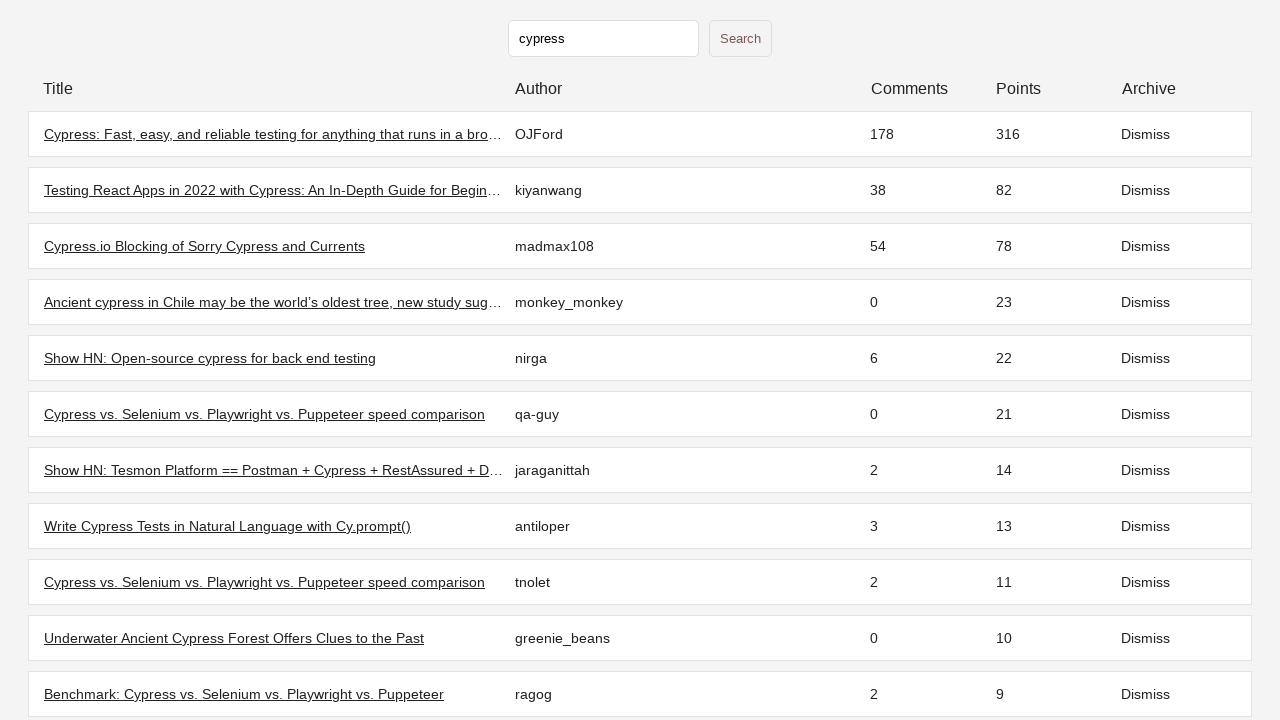